Tests drag and drop functionality on the jQuery UI demo page by dragging an element and dropping it onto a target droppable area within an iframe.

Starting URL: https://jqueryui.com/droppable/

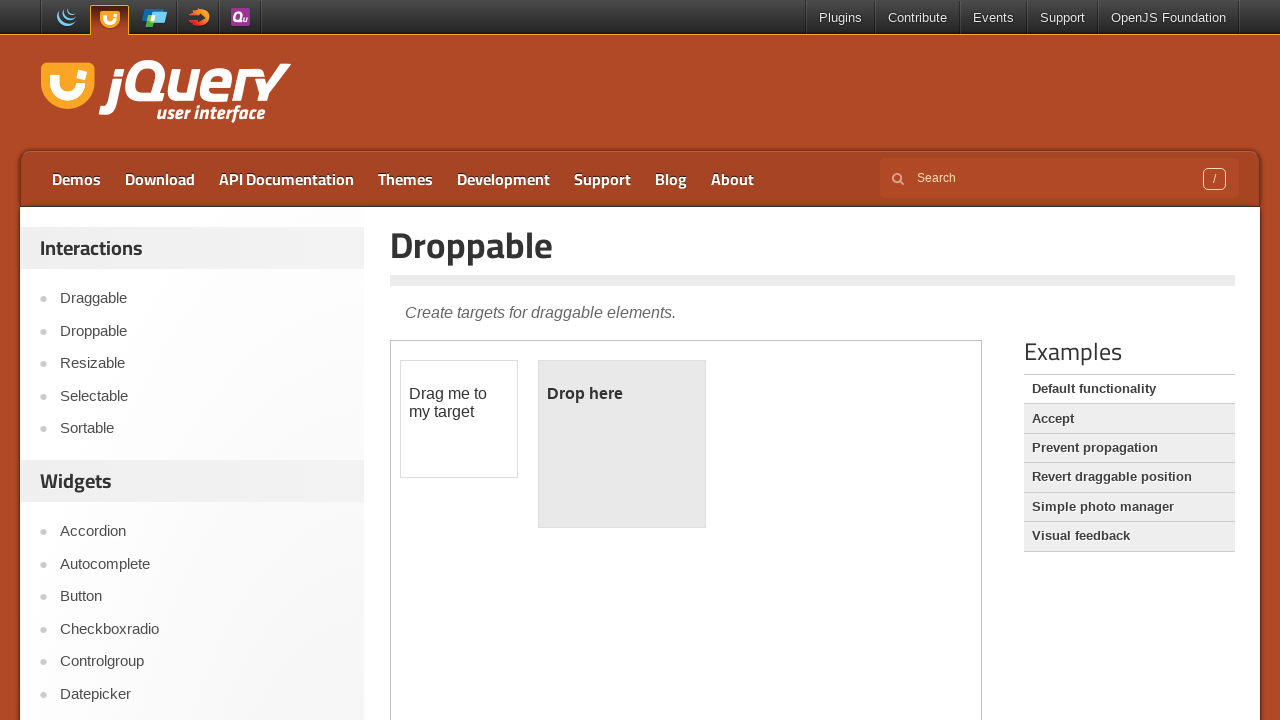

Located the demo iframe containing drag and drop elements
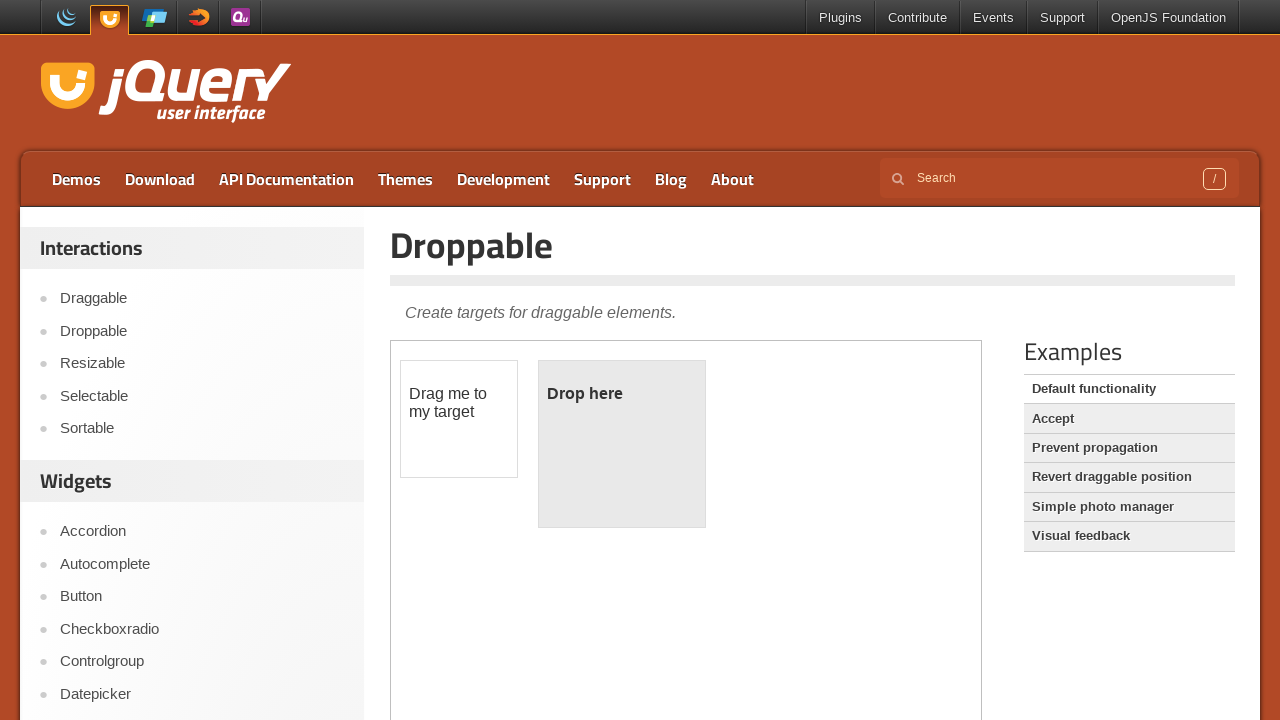

Located the draggable element within the iframe
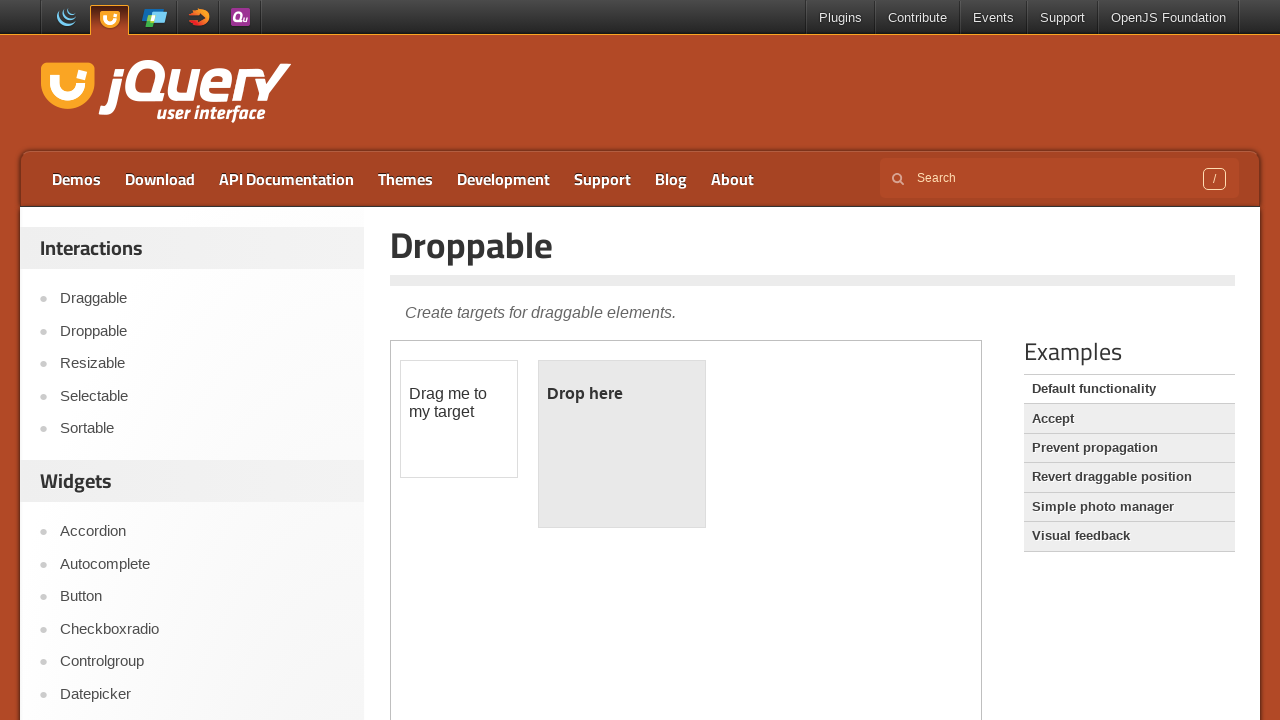

Located the droppable target element within the iframe
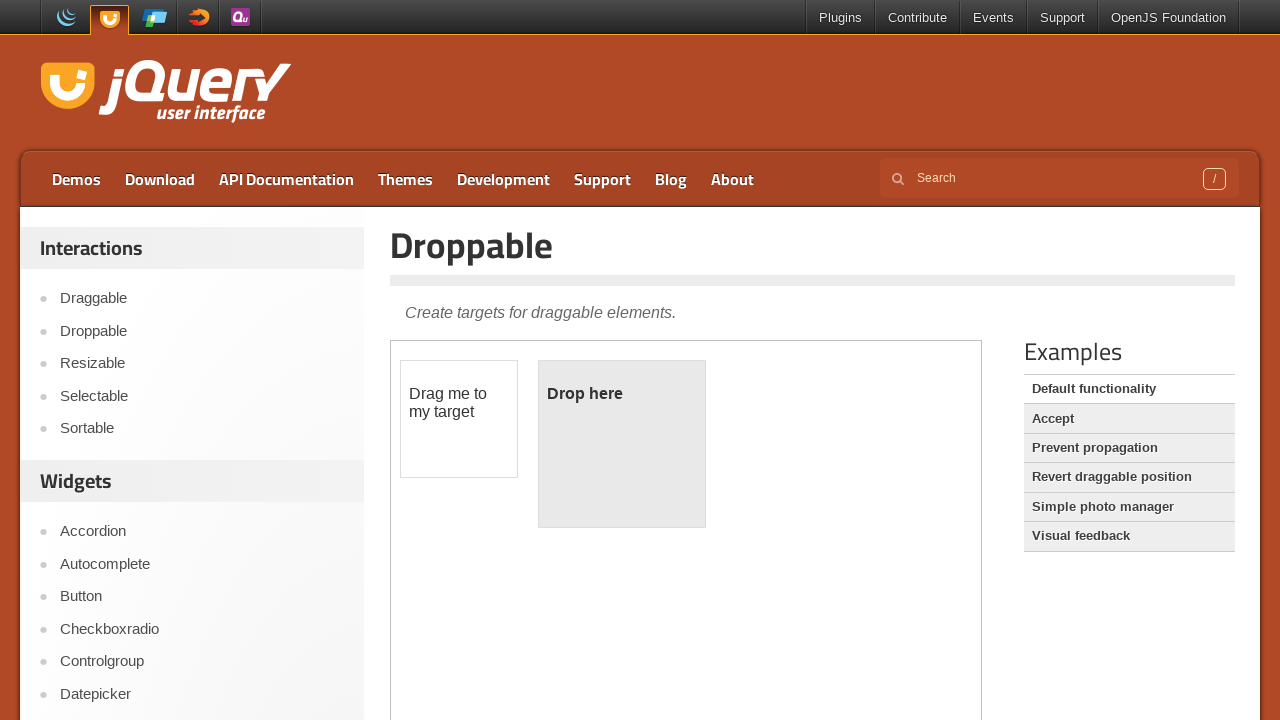

Dragged the draggable element onto the droppable target area at (622, 444)
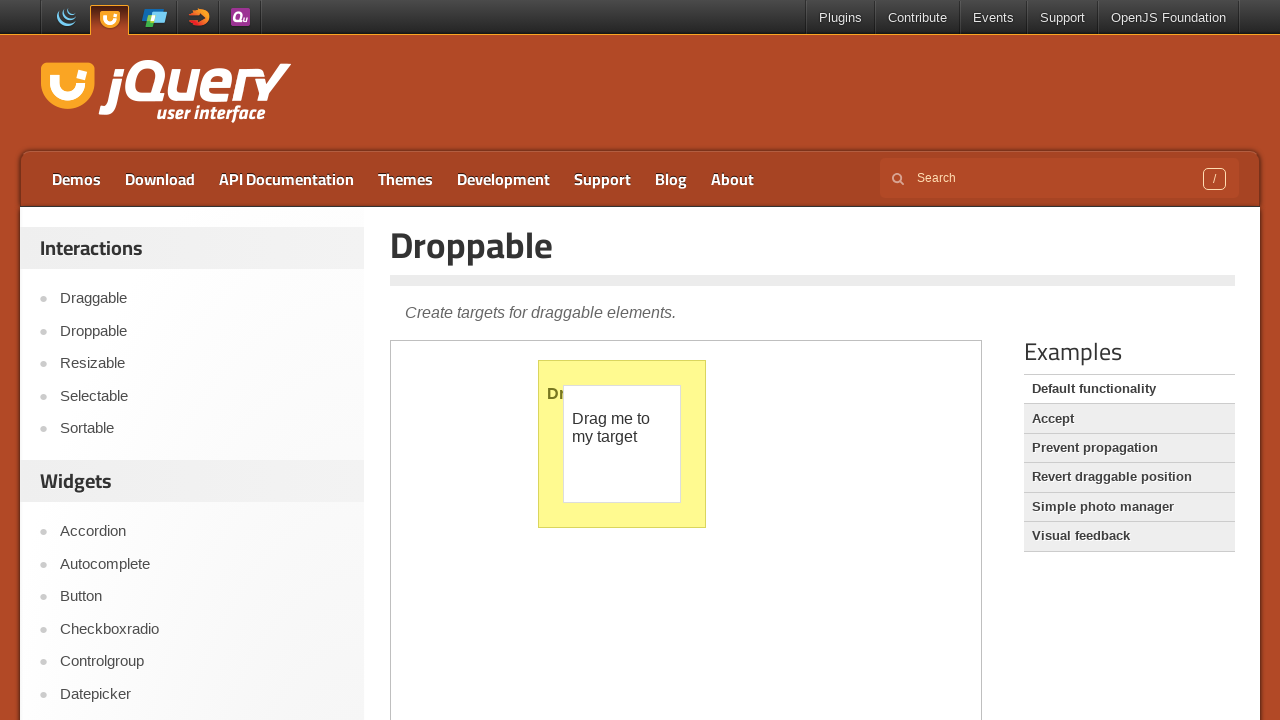

Waited for the drag and drop action to complete and visual feedback to appear
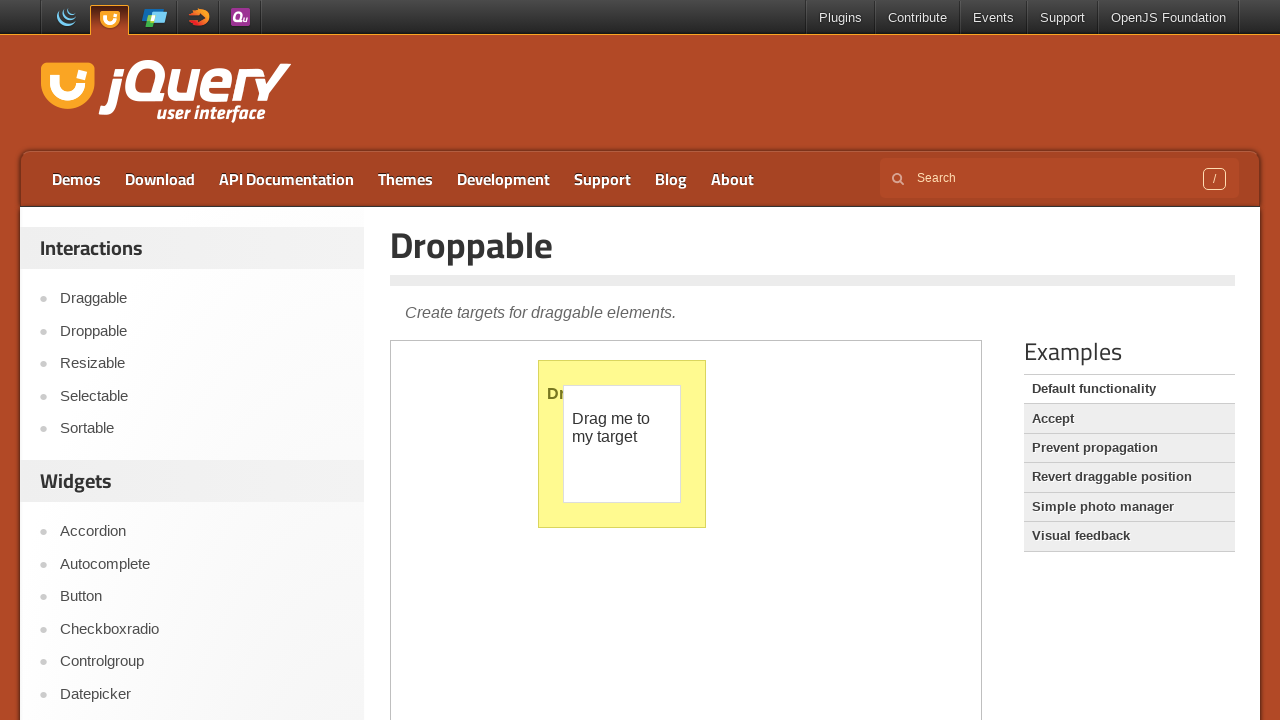

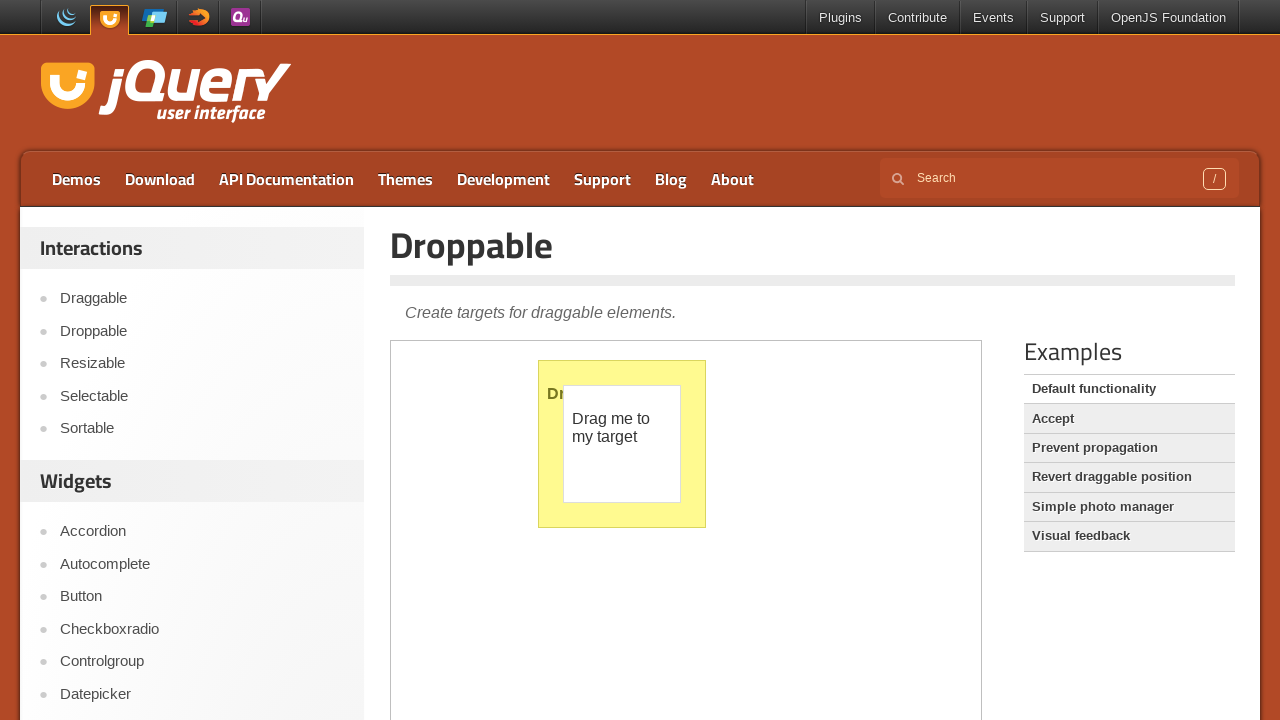